Navigates to an Angular practice form page and fills in the name field

Starting URL: https://rahulshettyacademy.com/angularpractice/

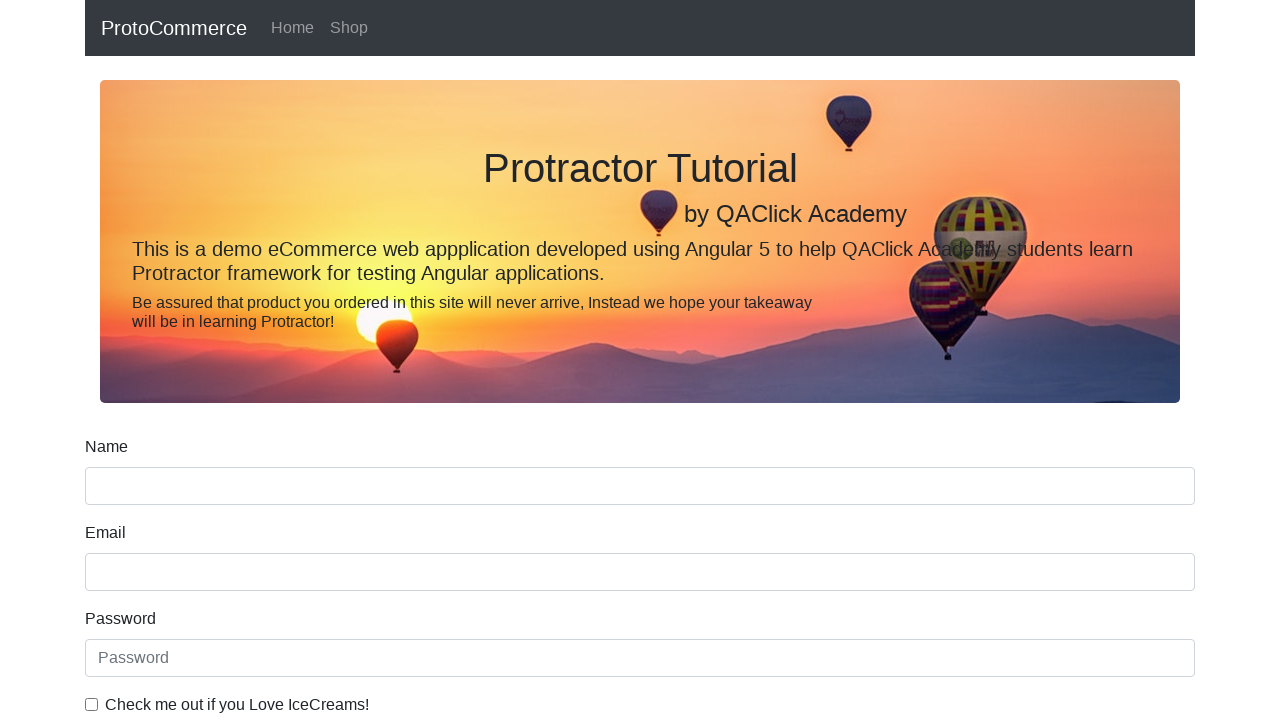

Navigated to Angular practice form page
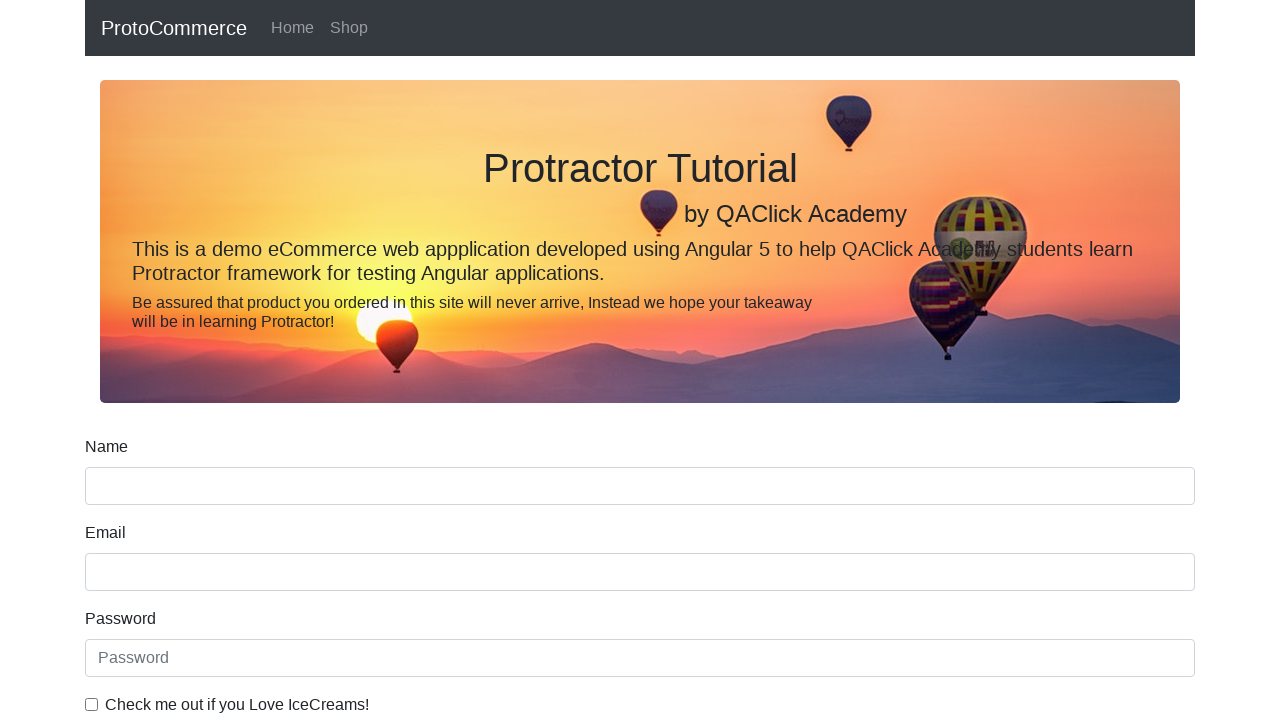

Filled name field with 'Rohit' on [name='name']
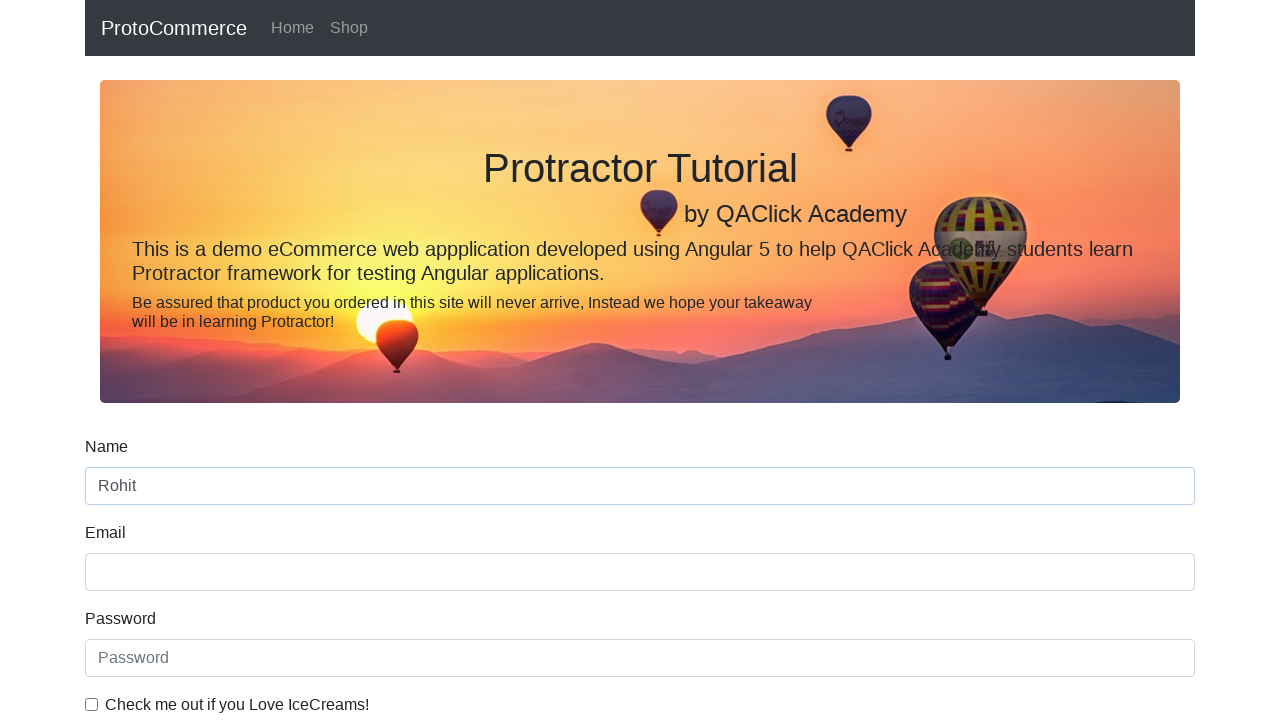

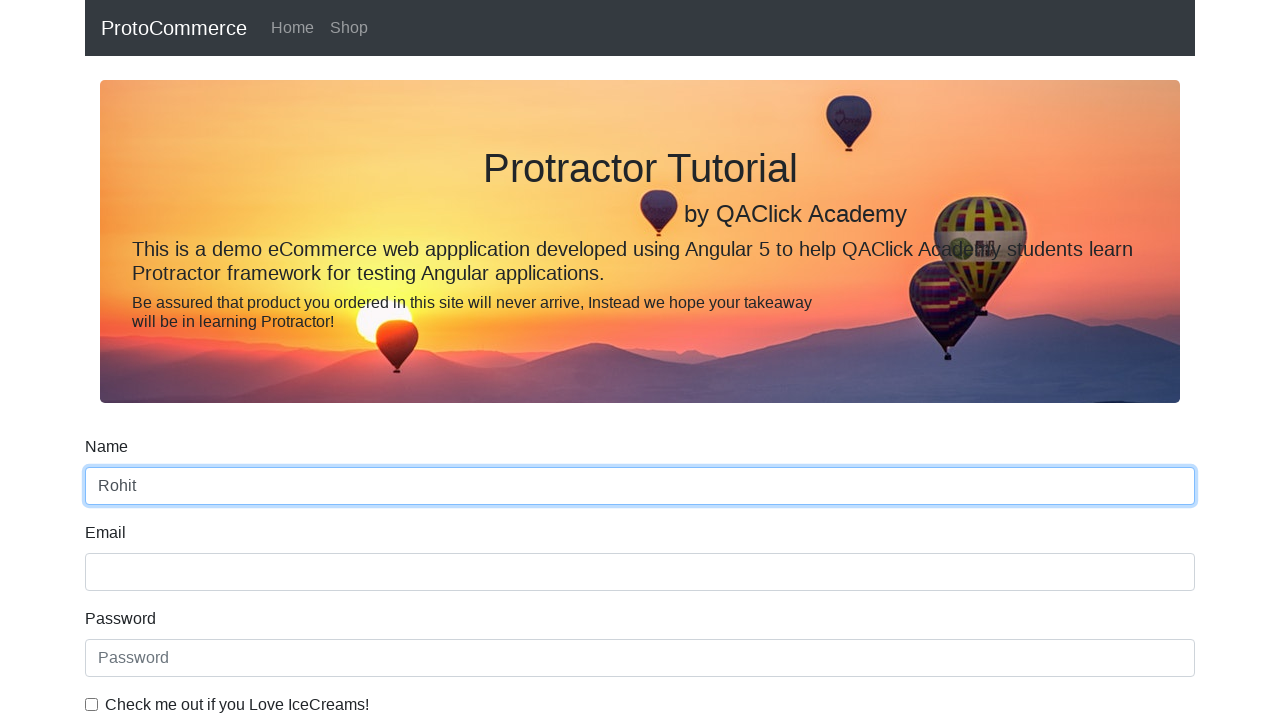